Tests dropdown selection functionality by selecting a company and car type, then verifying that results are displayed

Starting URL: https://suvroc.github.io/selenium-mail-course/07/workshop.html

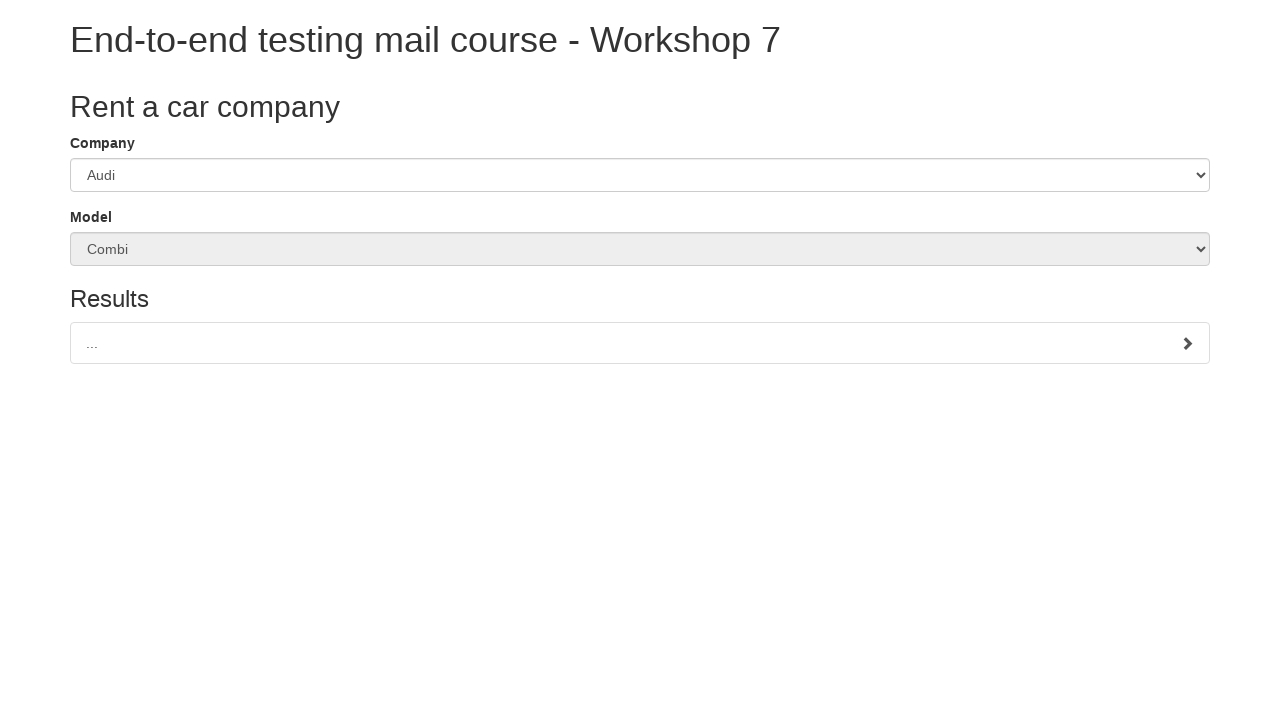

Selected 'bmw' from company dropdown on #companySelect
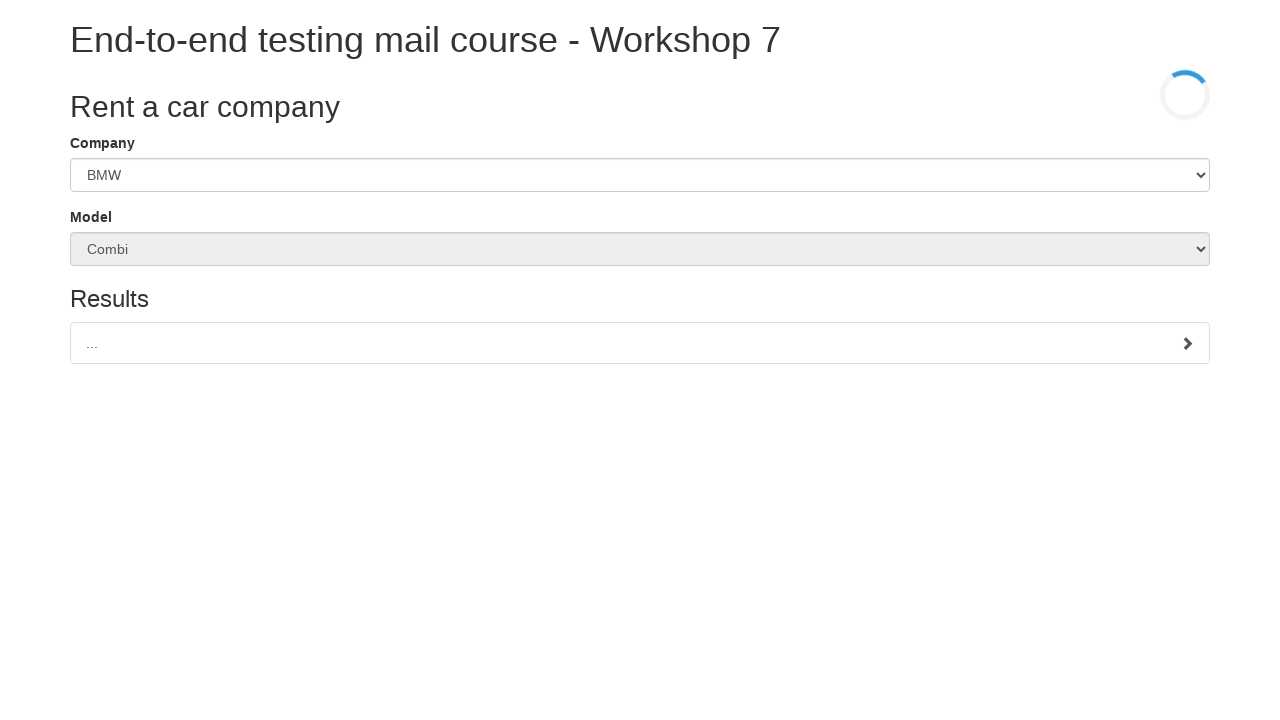

Car dropdown became enabled
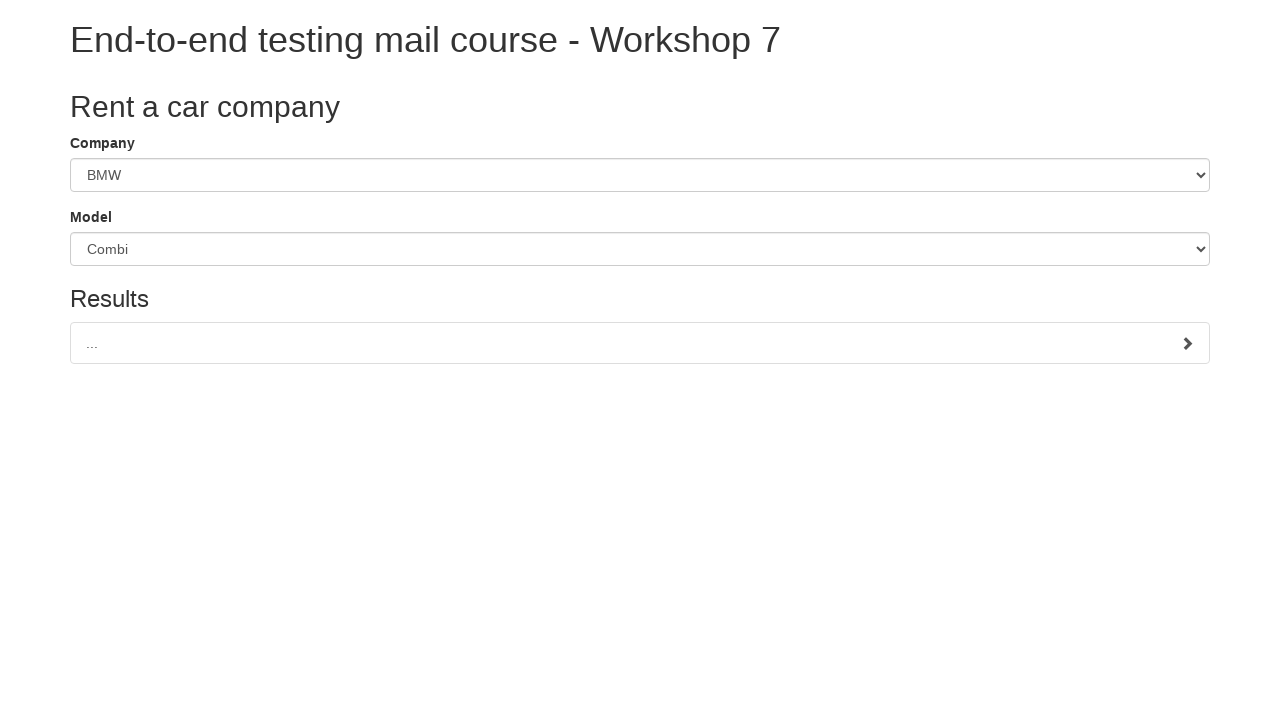

Selected 'sedan' from car dropdown on #carSelect
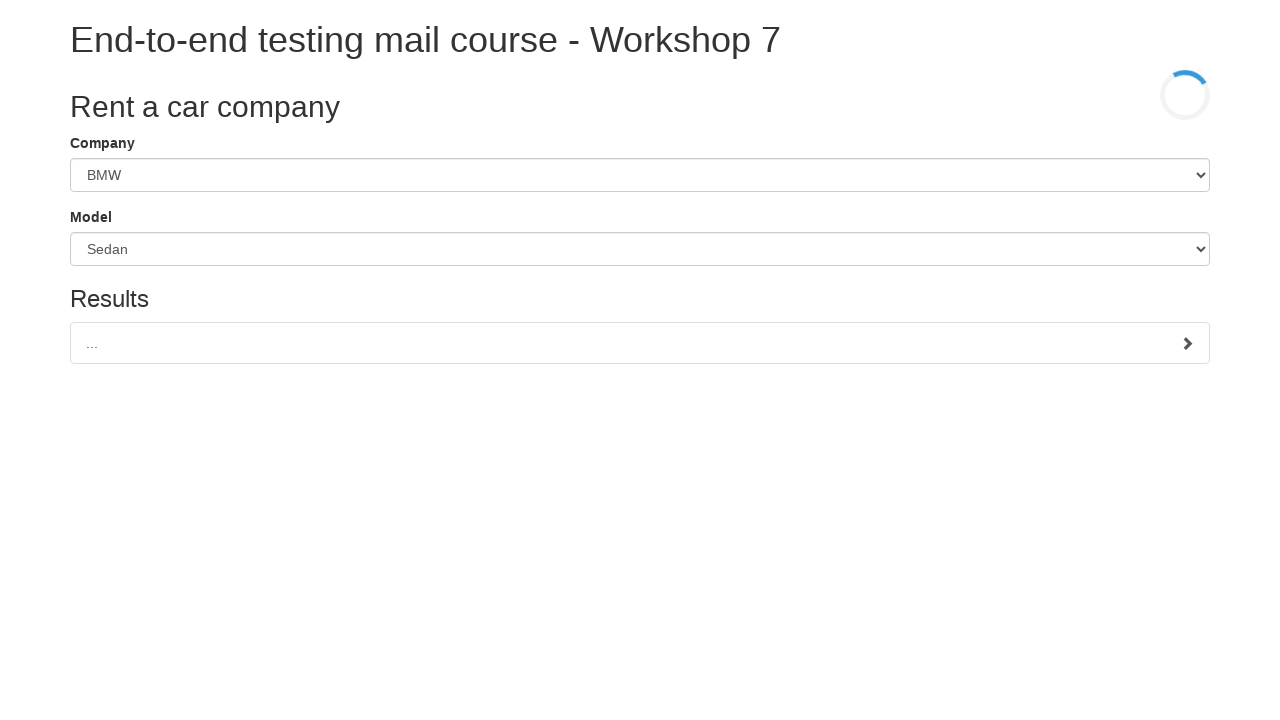

Loading indicator disappeared
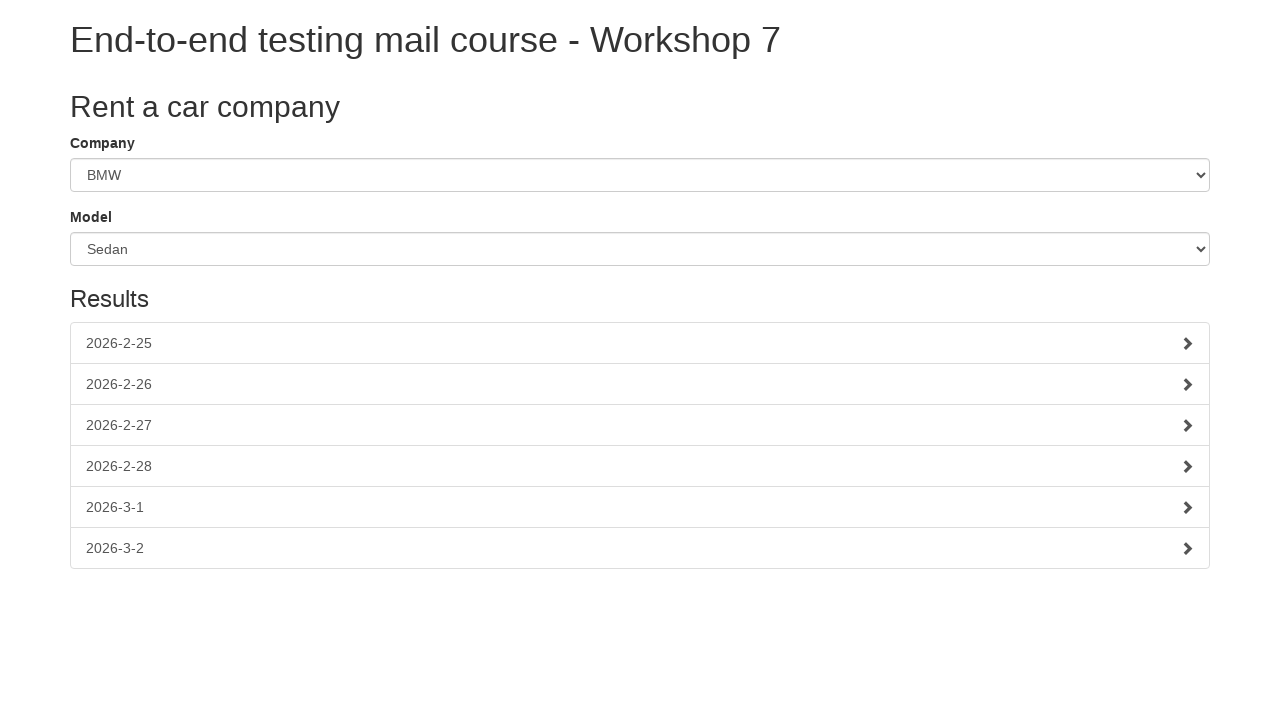

Results list items are now visible
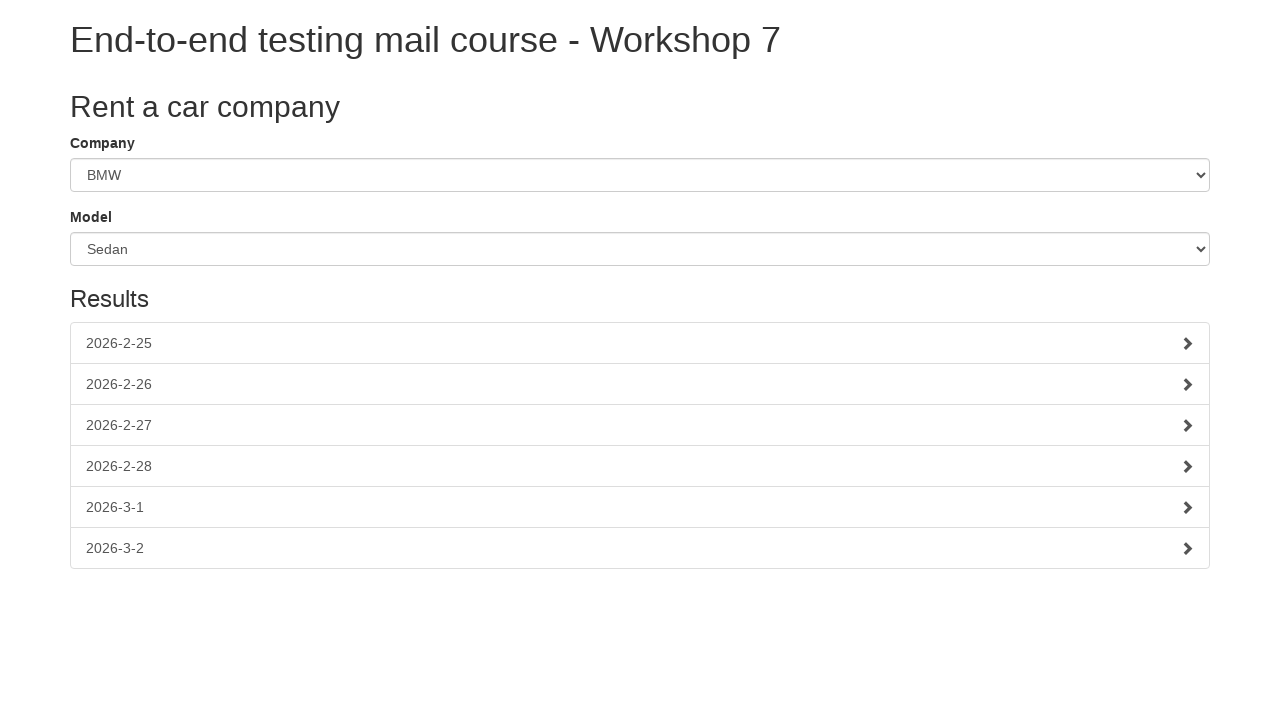

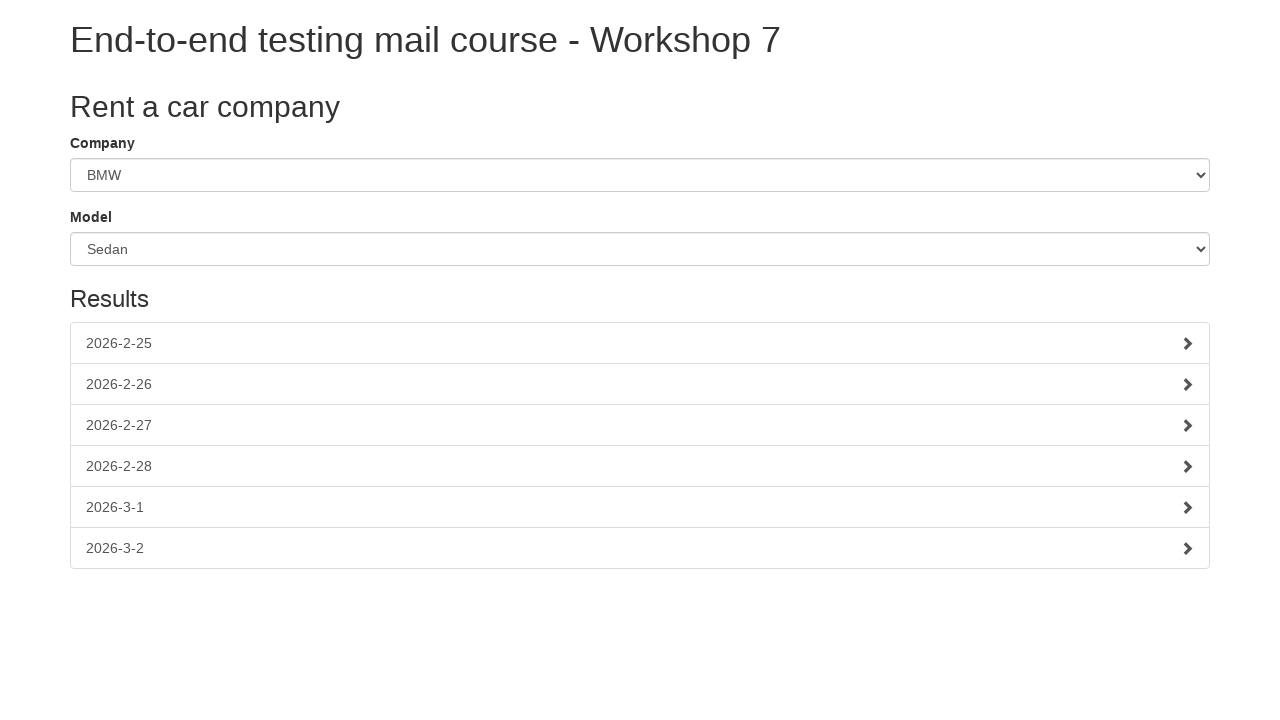